Tests jQuery UI datepicker by navigating through months/years and selecting a specific date

Starting URL: https://jqueryui.com/datepicker/

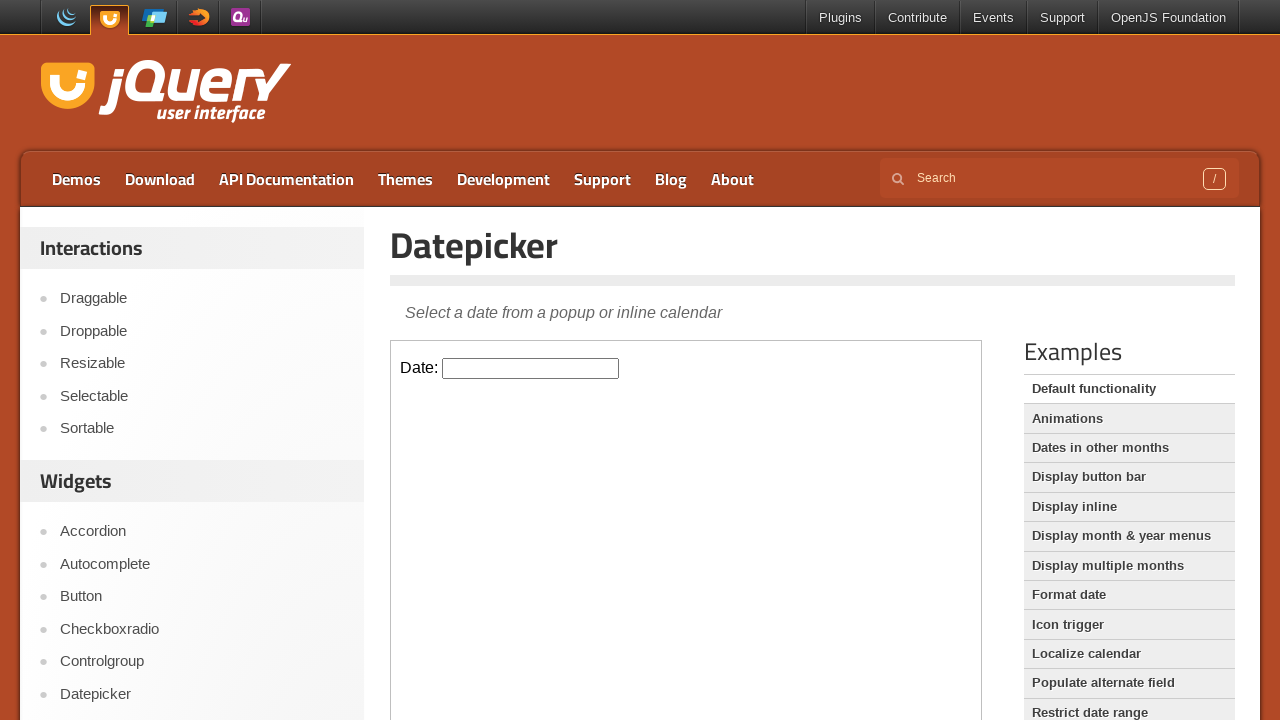

Clicked datepicker input to open calendar at (531, 368) on iframe >> nth=0 >> internal:control=enter-frame >> #datepicker
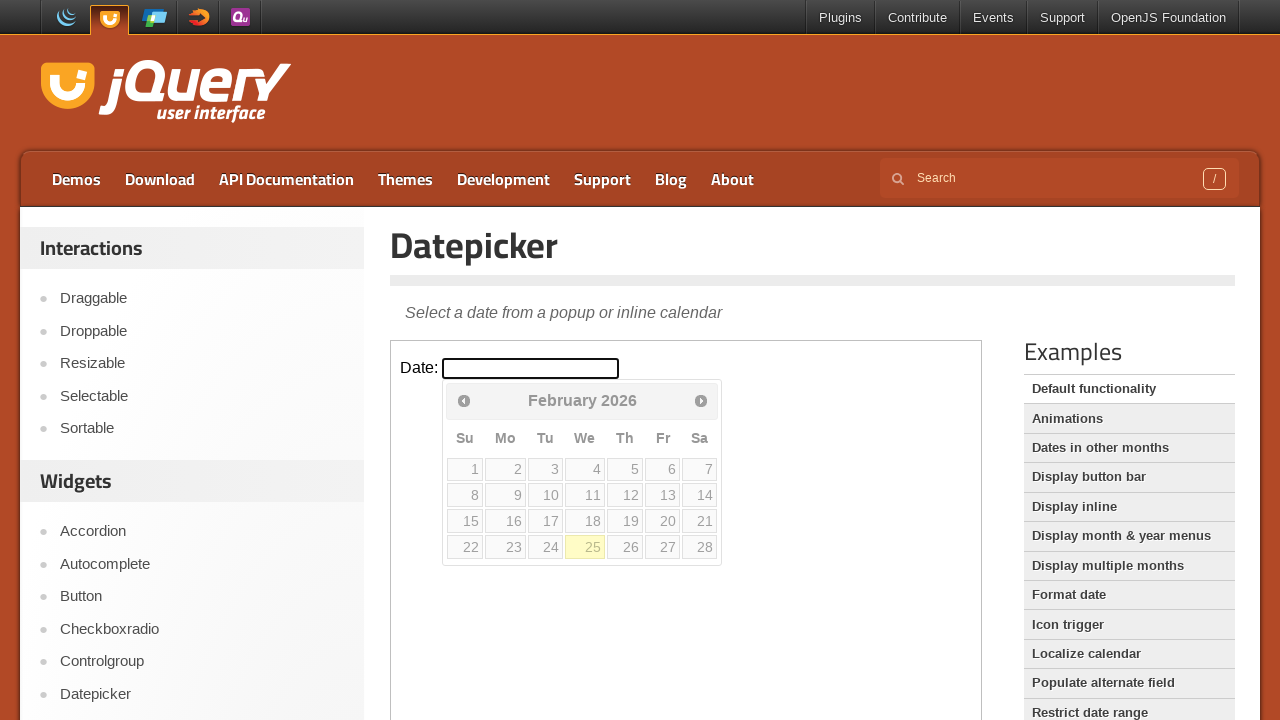

Read current month: February, current year: 2026
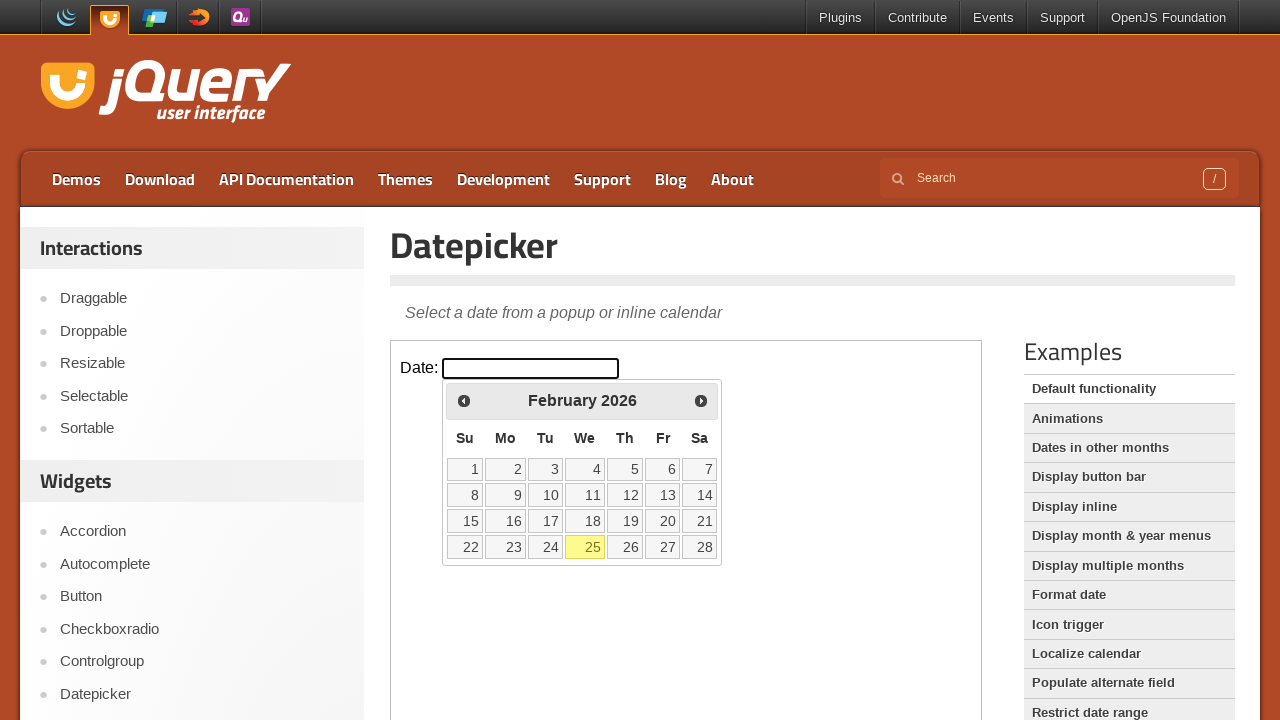

Clicked next button to advance to next month at (701, 400) on iframe >> nth=0 >> internal:control=enter-frame >> span.ui-icon.ui-icon-circle-t
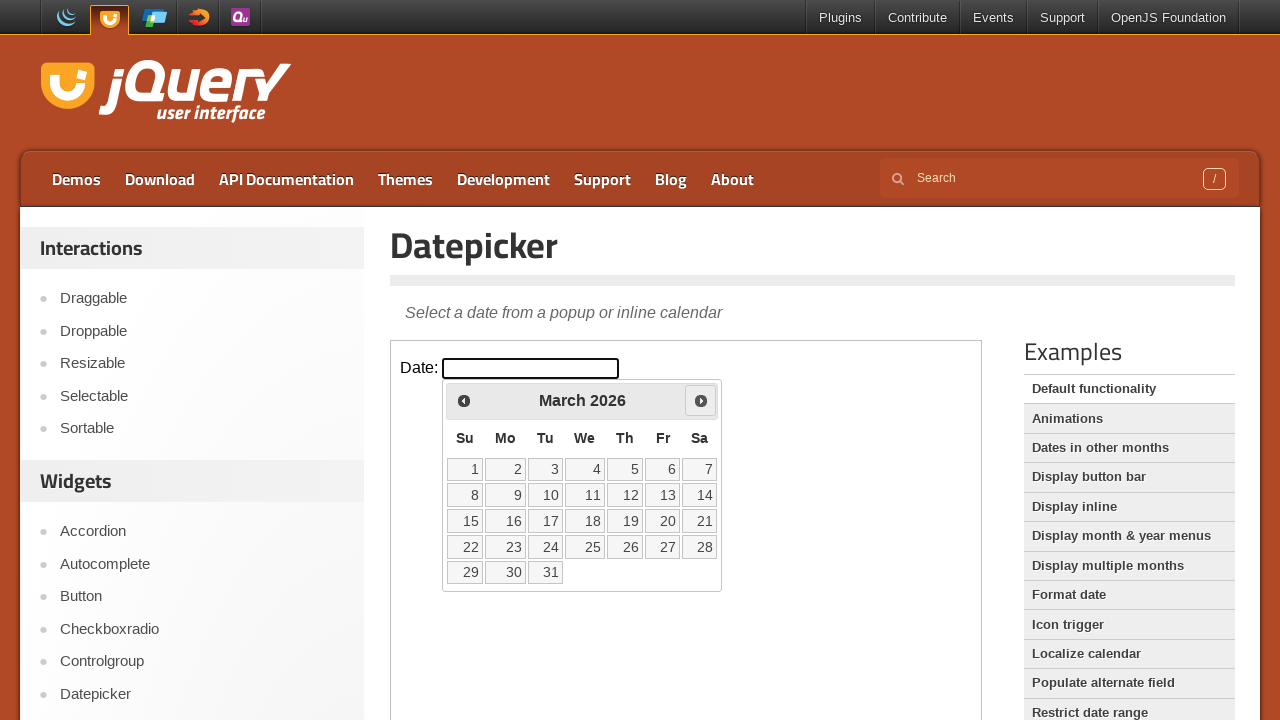

Read current month: March, current year: 2026
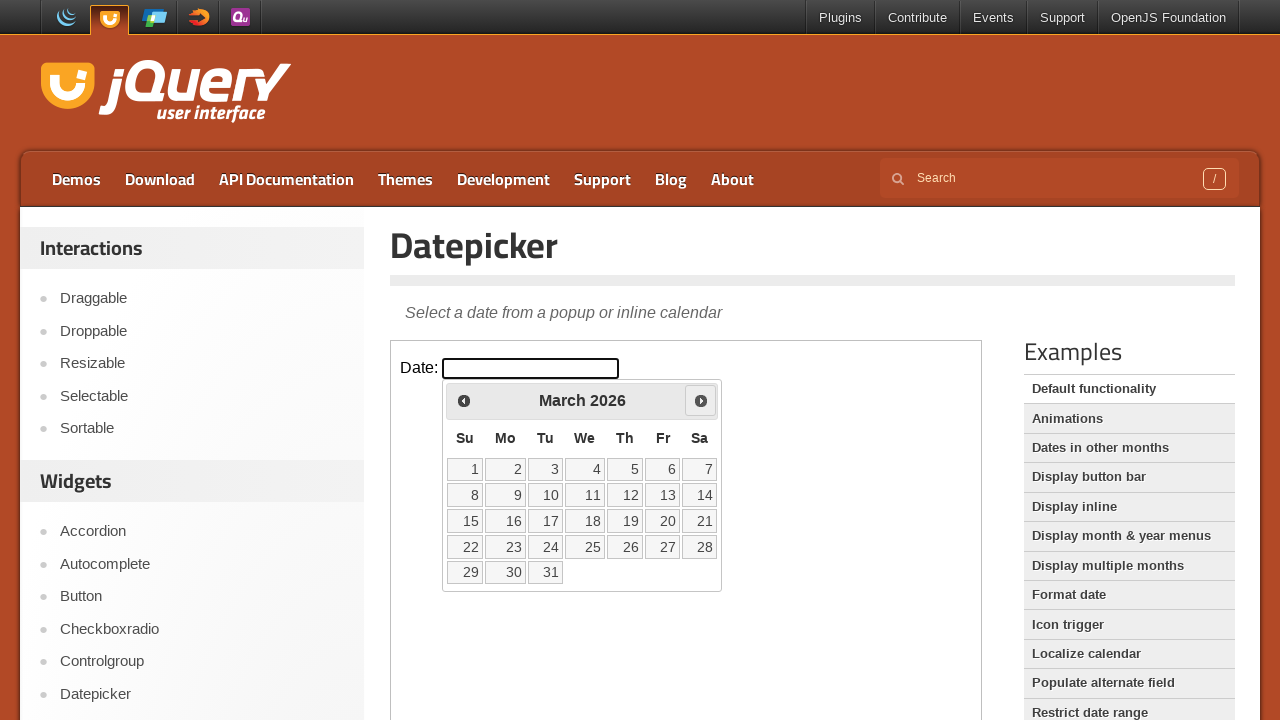

Clicked next button to advance to next month at (701, 400) on iframe >> nth=0 >> internal:control=enter-frame >> span.ui-icon.ui-icon-circle-t
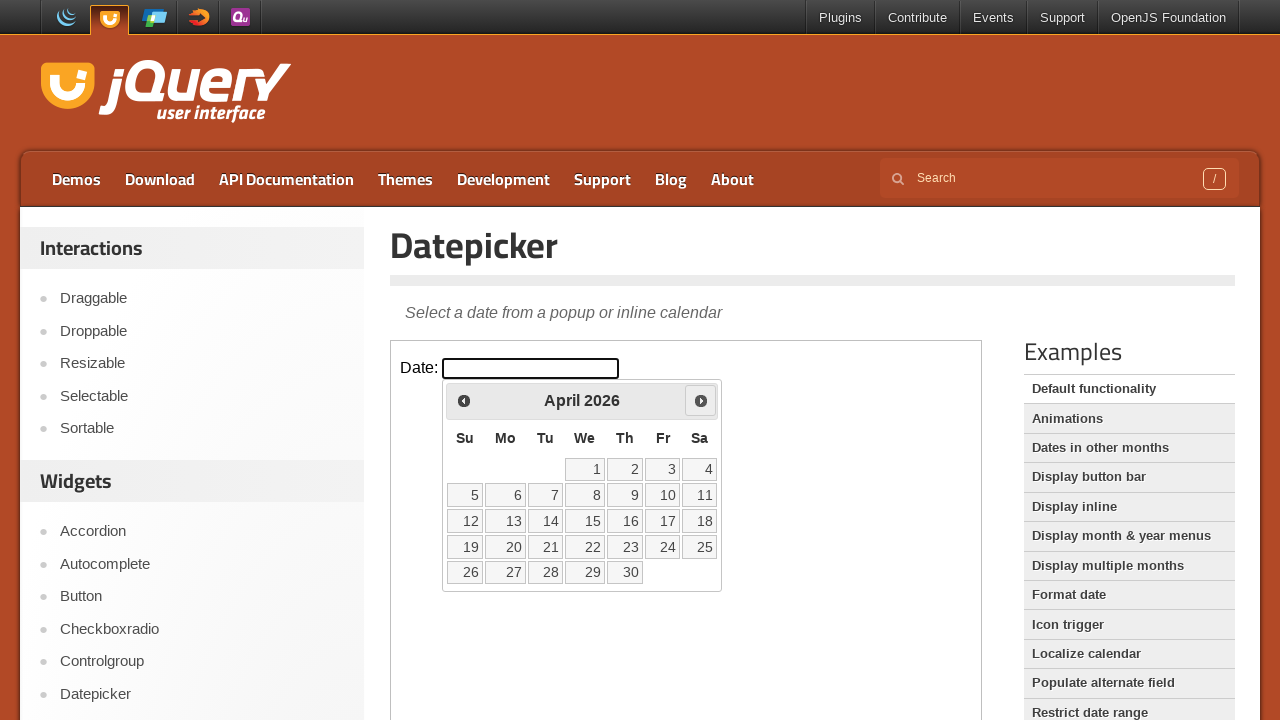

Read current month: April, current year: 2026
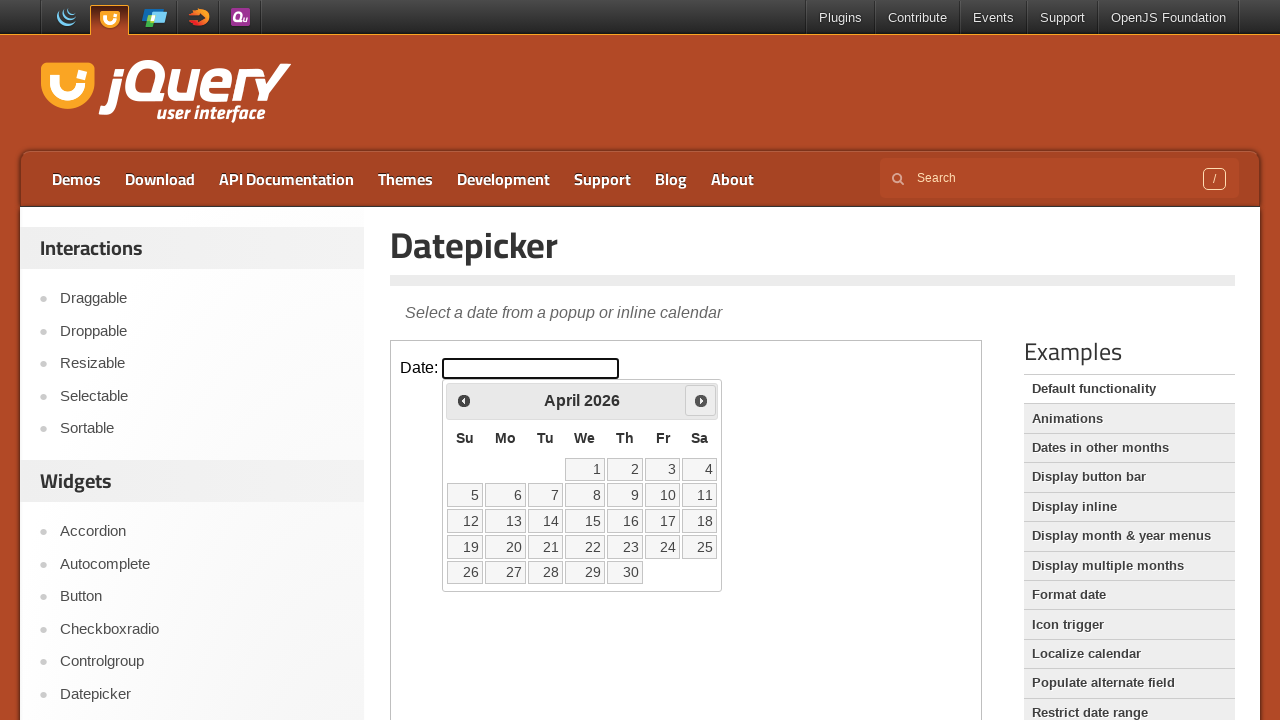

Clicked next button to advance to next month at (701, 400) on iframe >> nth=0 >> internal:control=enter-frame >> span.ui-icon.ui-icon-circle-t
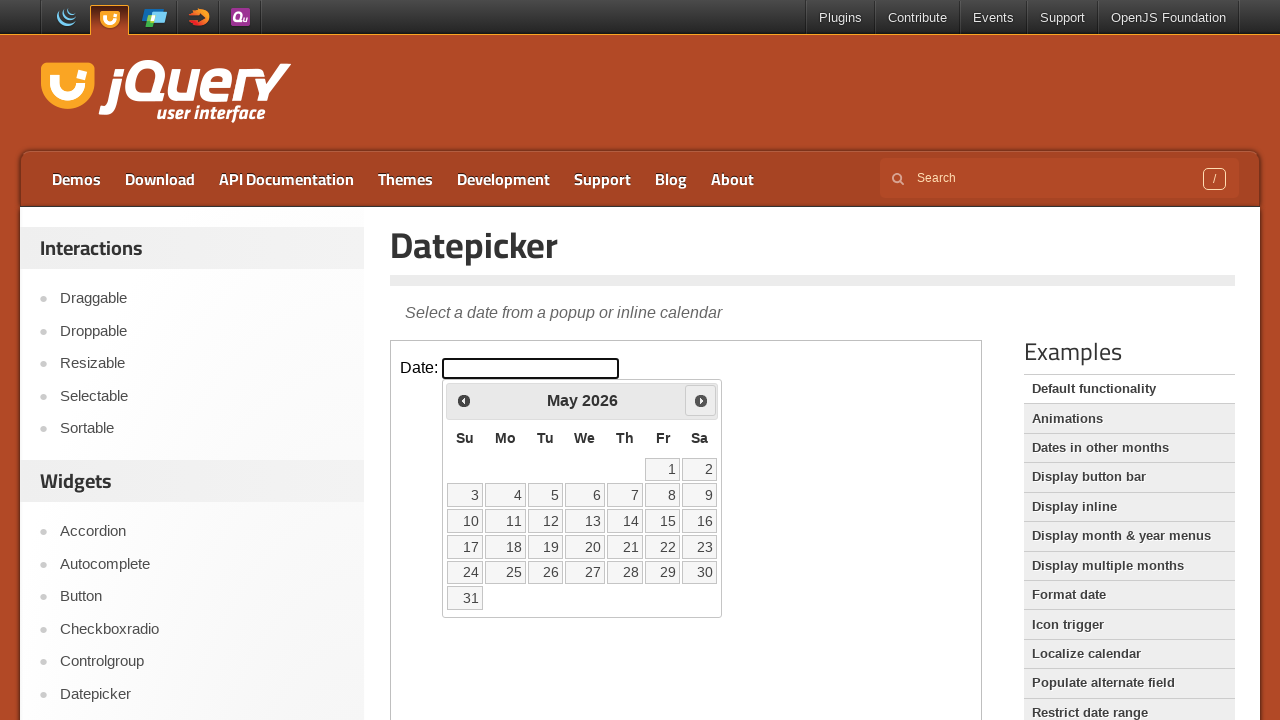

Read current month: May, current year: 2026
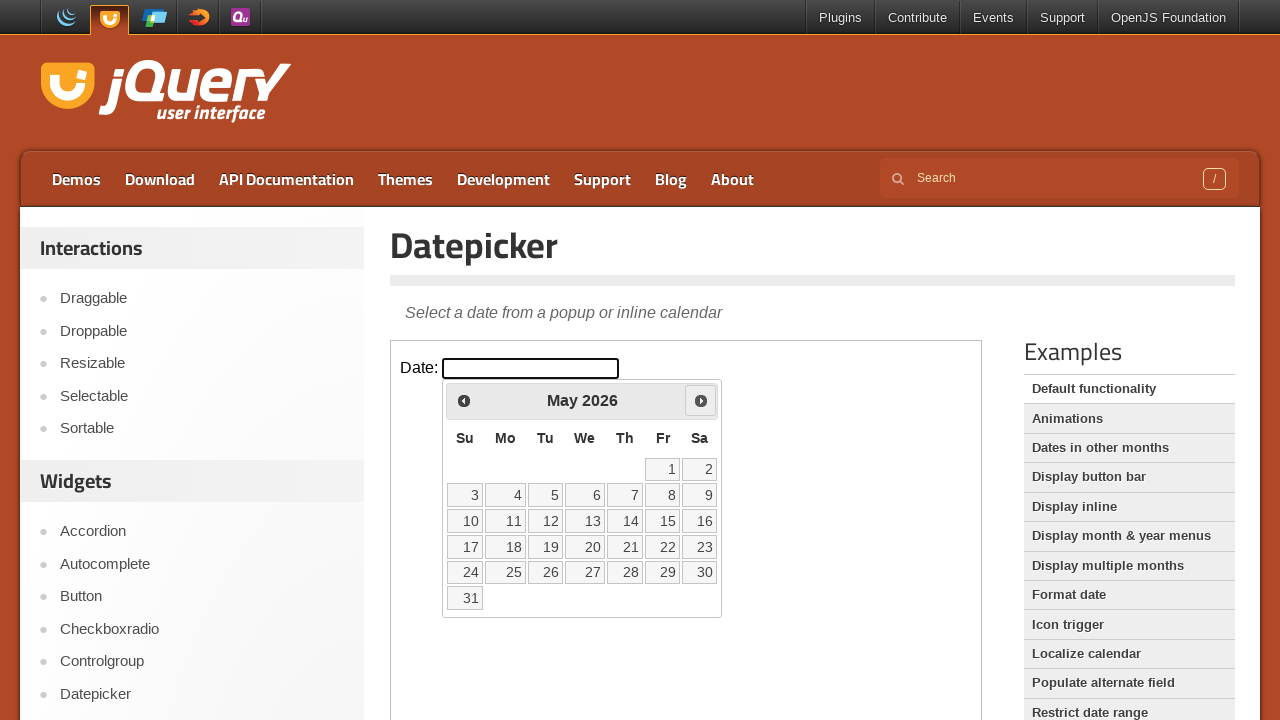

Clicked next button to advance to next month at (701, 400) on iframe >> nth=0 >> internal:control=enter-frame >> span.ui-icon.ui-icon-circle-t
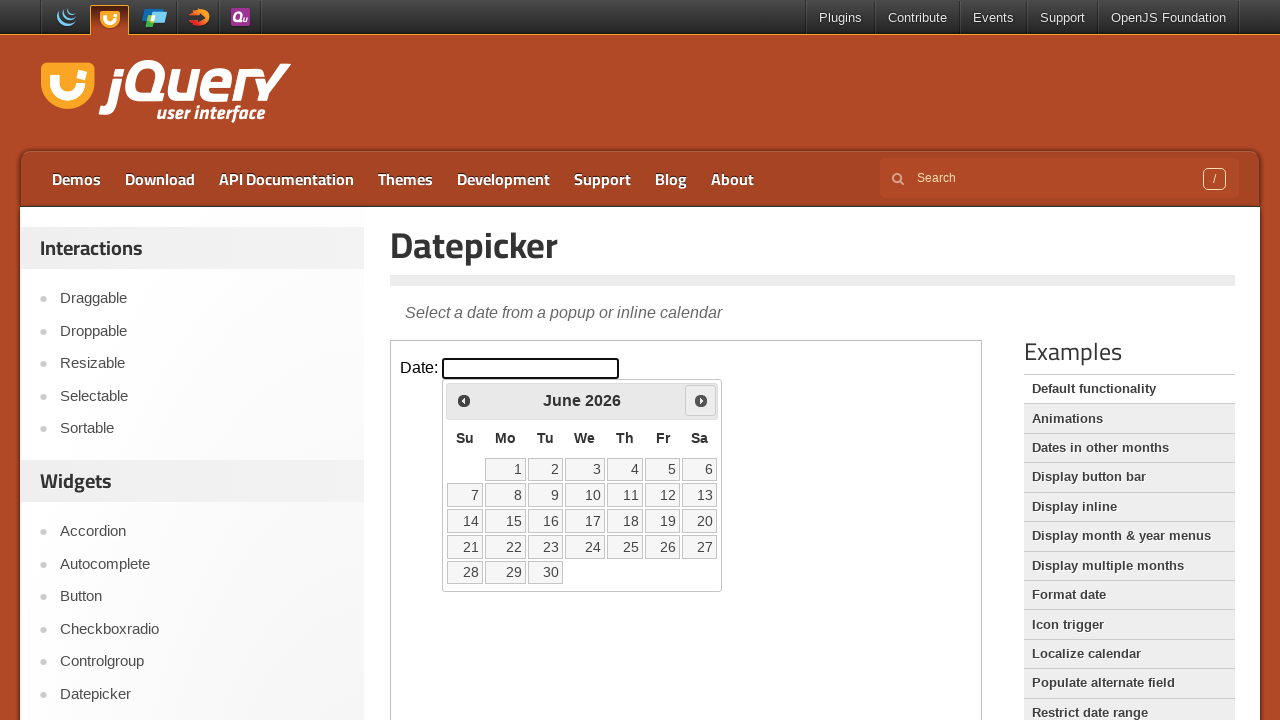

Read current month: June, current year: 2026
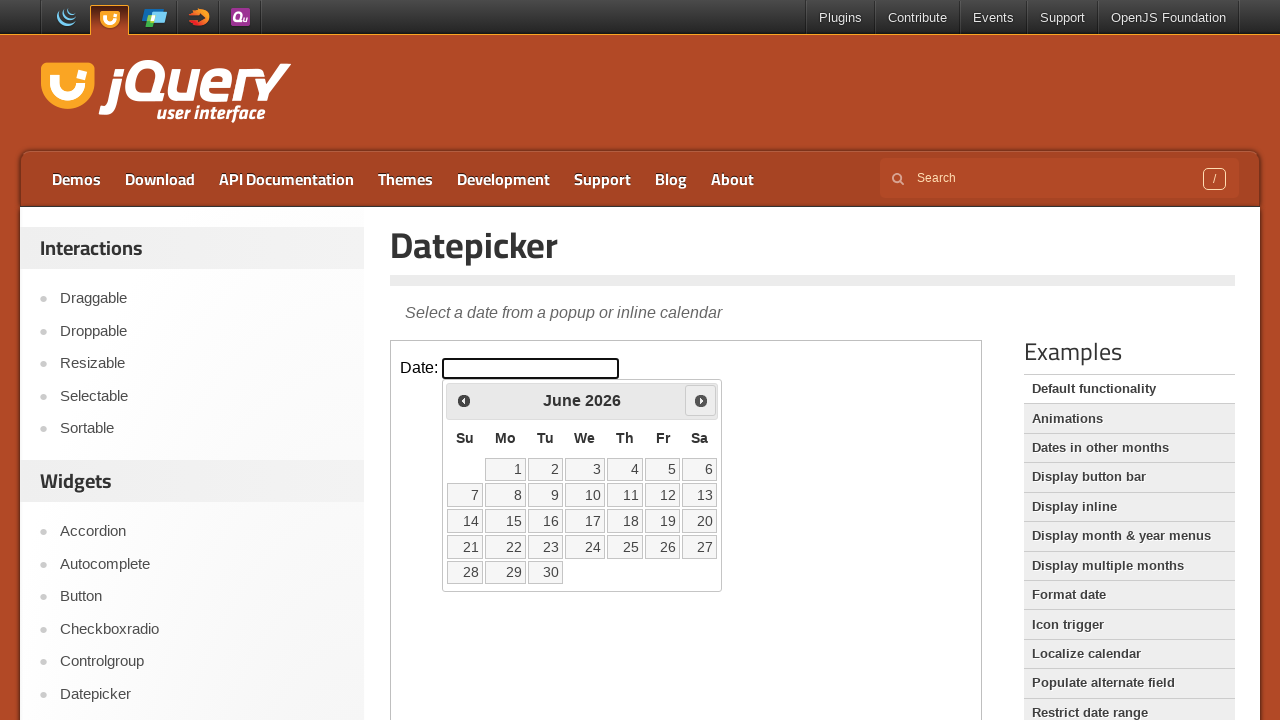

Clicked next button to advance to next month at (701, 400) on iframe >> nth=0 >> internal:control=enter-frame >> span.ui-icon.ui-icon-circle-t
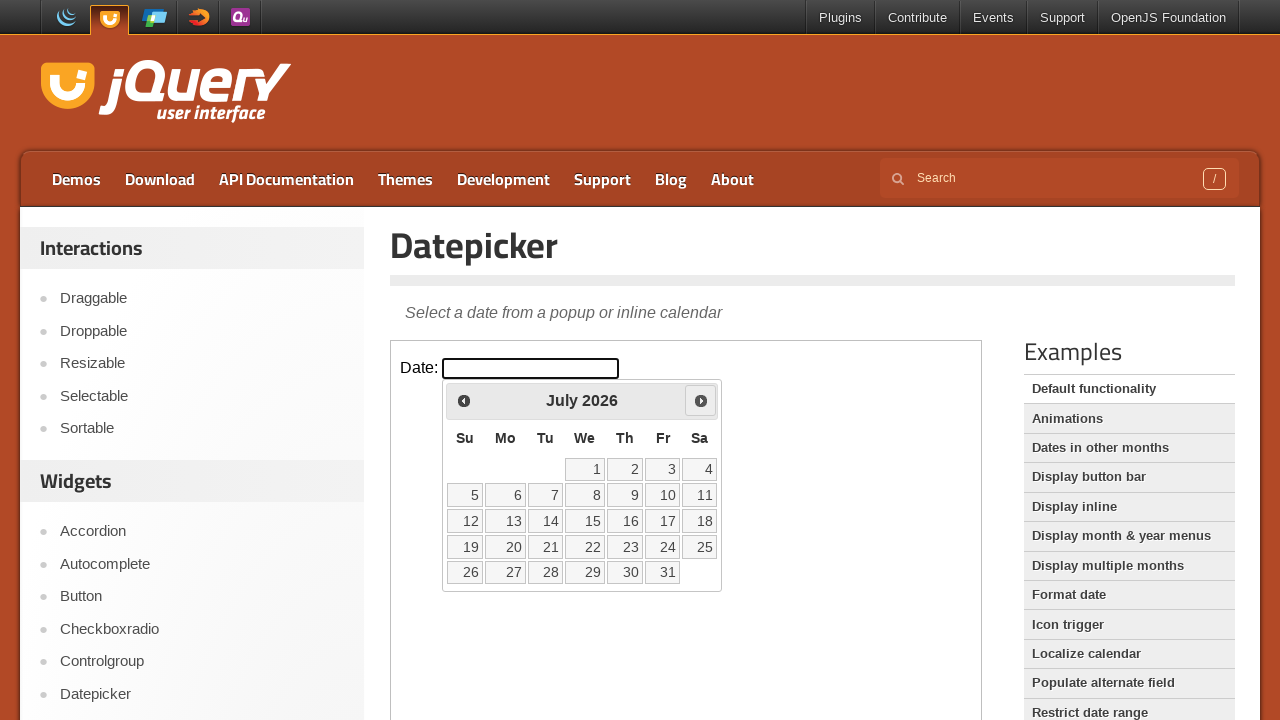

Read current month: July, current year: 2026
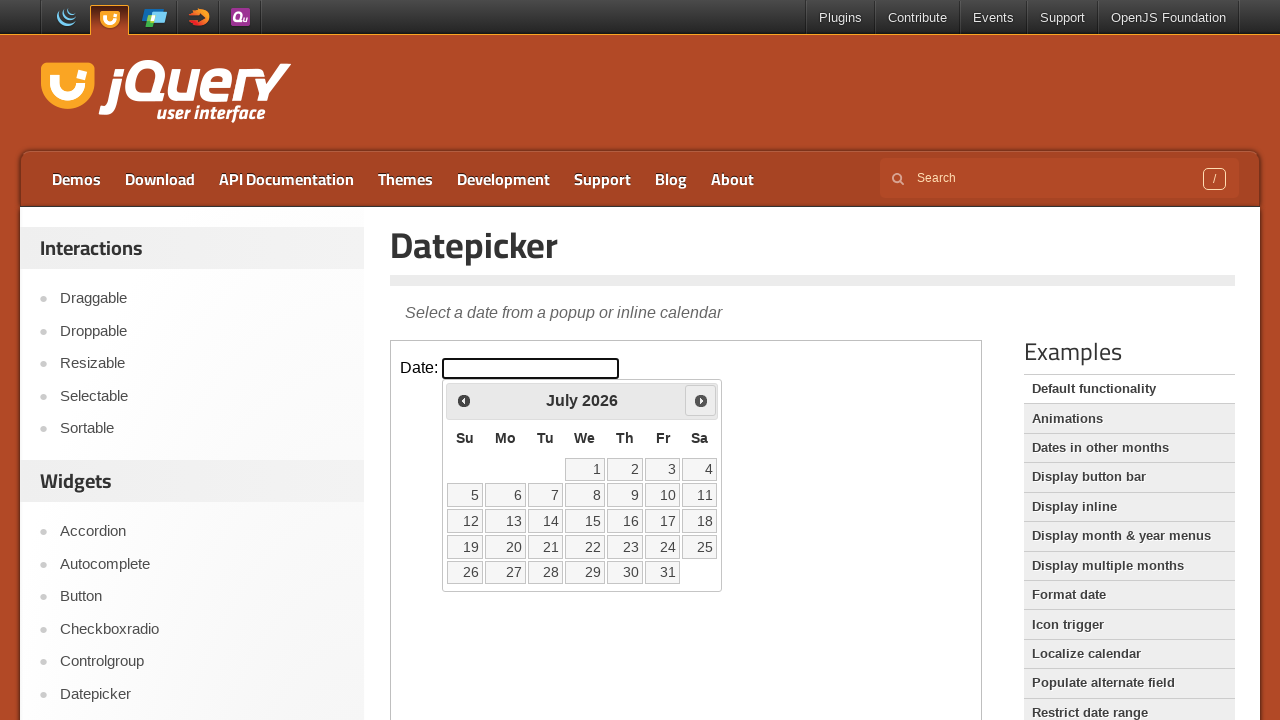

Clicked next button to advance to next month at (701, 400) on iframe >> nth=0 >> internal:control=enter-frame >> span.ui-icon.ui-icon-circle-t
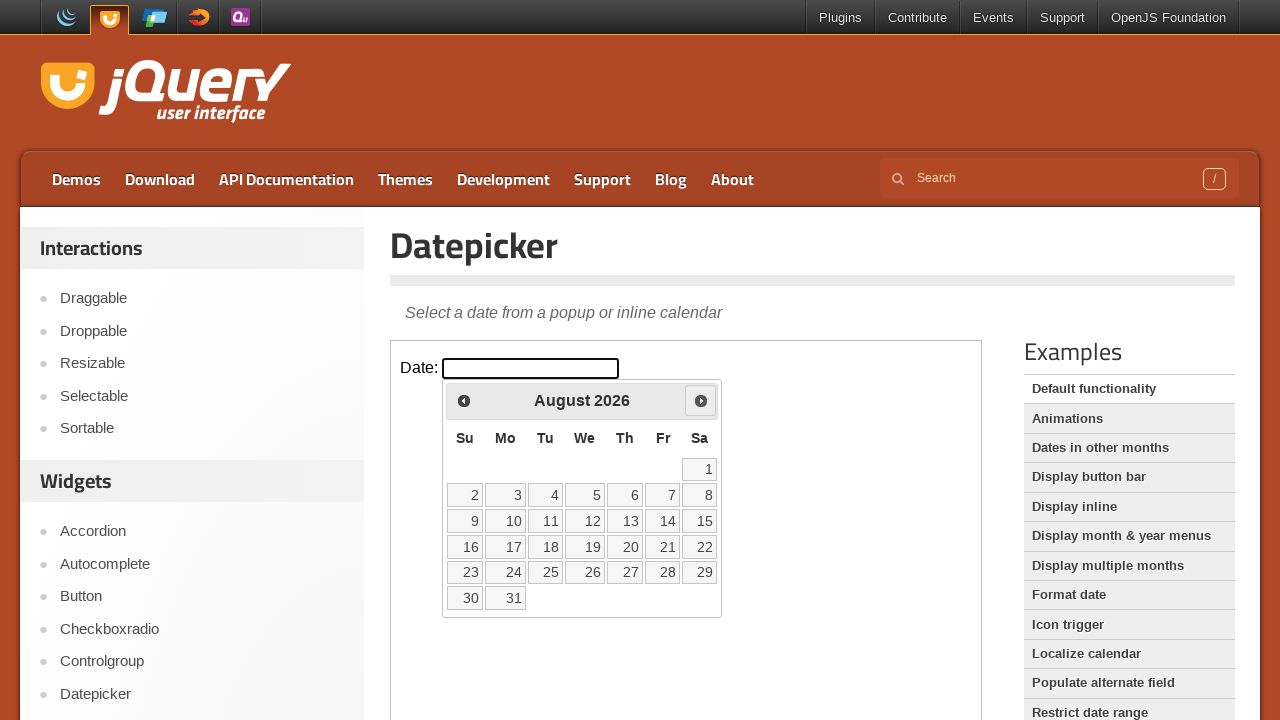

Read current month: August, current year: 2026
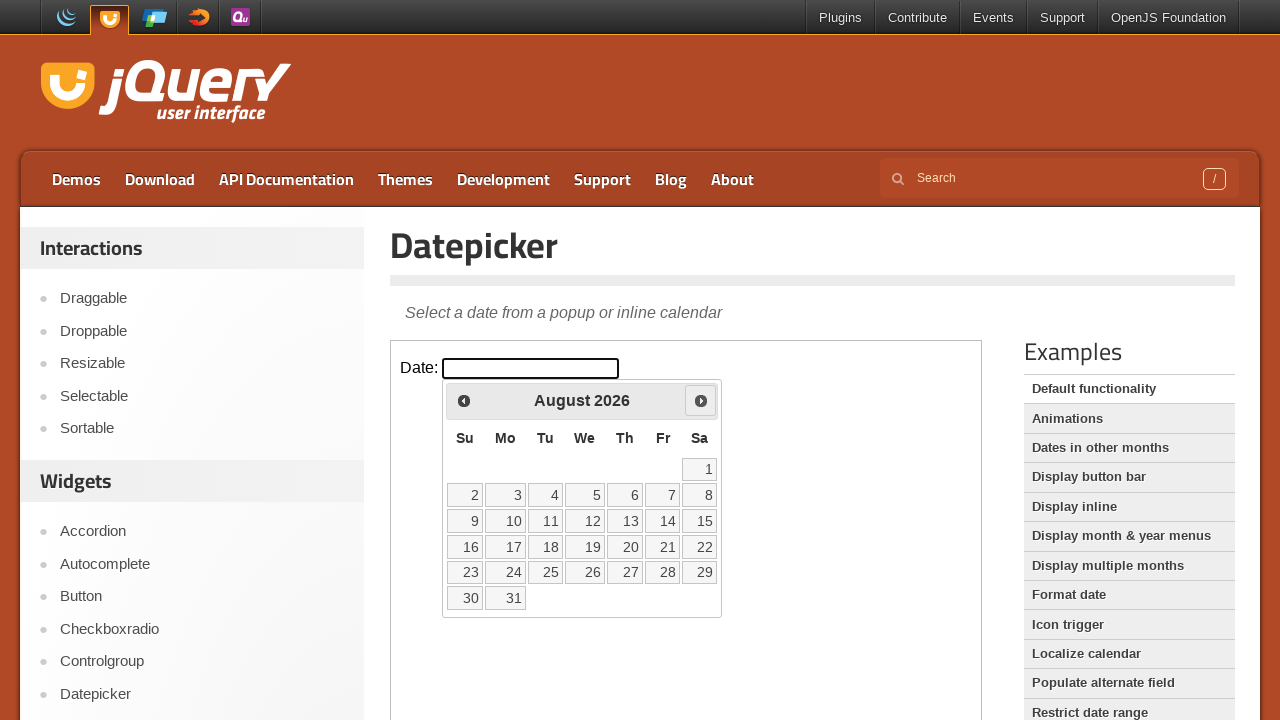

Clicked next button to advance to next month at (701, 400) on iframe >> nth=0 >> internal:control=enter-frame >> span.ui-icon.ui-icon-circle-t
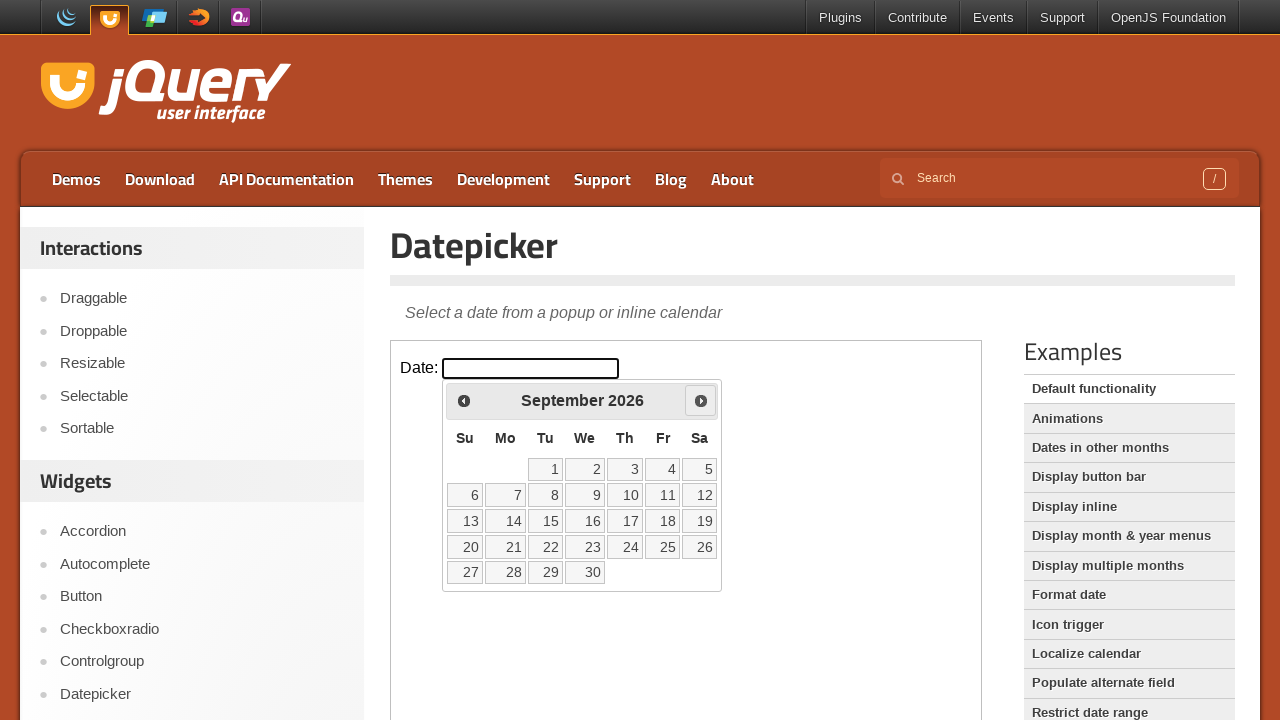

Read current month: September, current year: 2026
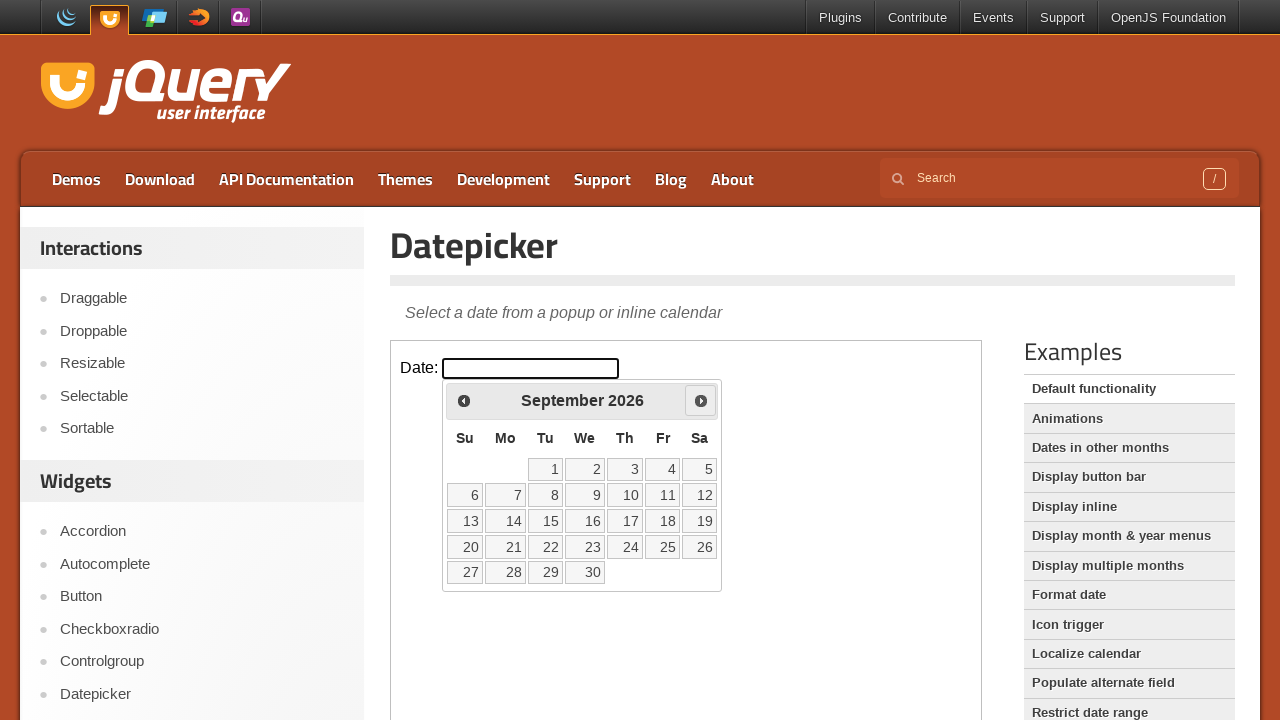

Clicked next button to advance to next month at (701, 400) on iframe >> nth=0 >> internal:control=enter-frame >> span.ui-icon.ui-icon-circle-t
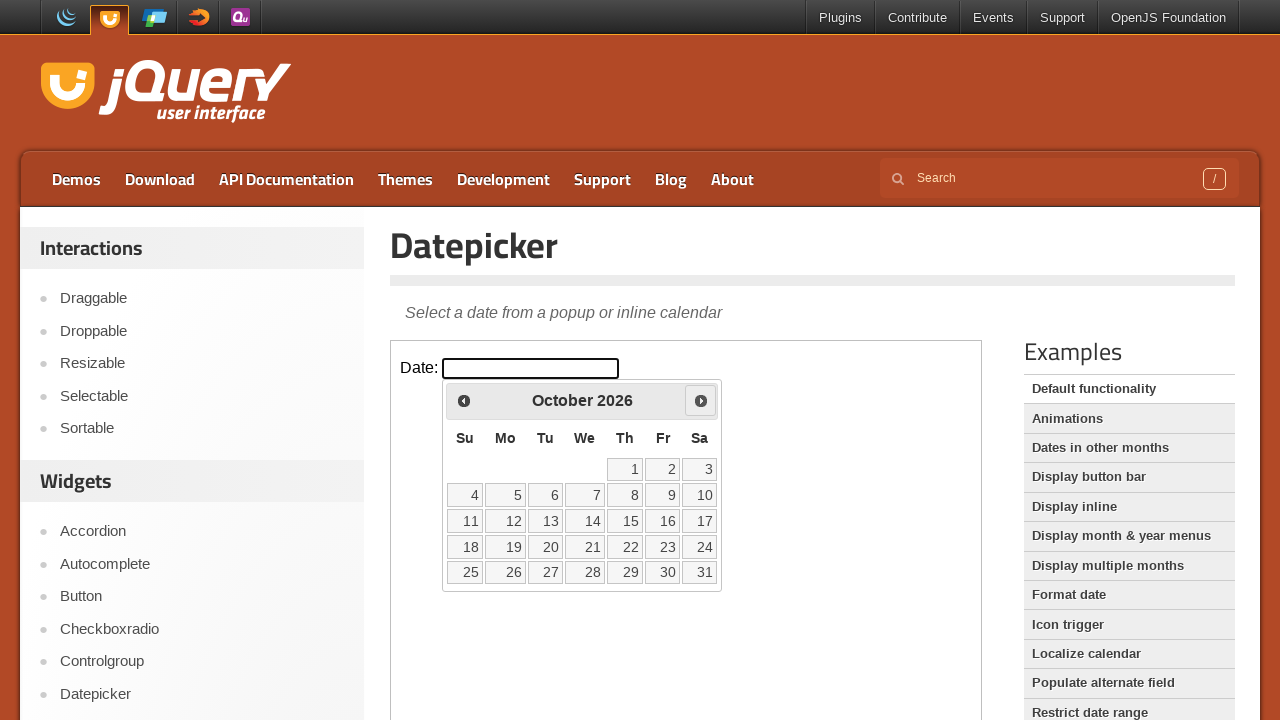

Read current month: October, current year: 2026
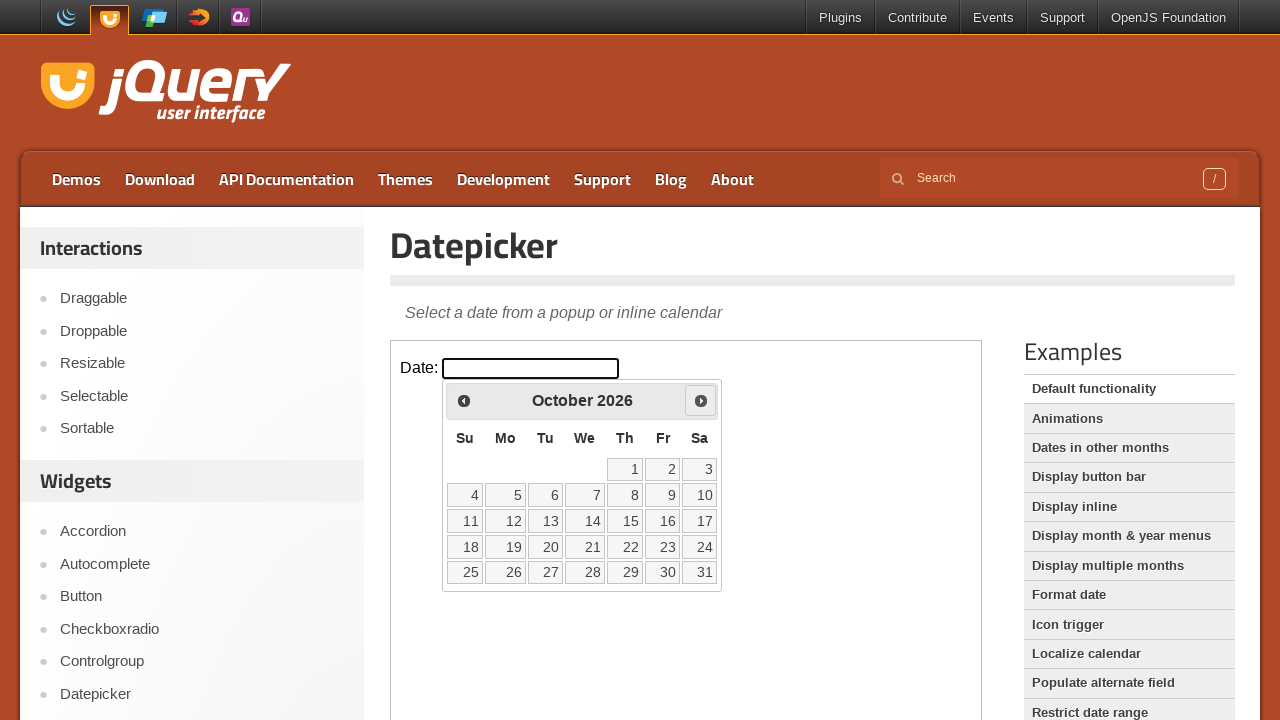

Clicked next button to advance to next month at (701, 400) on iframe >> nth=0 >> internal:control=enter-frame >> span.ui-icon.ui-icon-circle-t
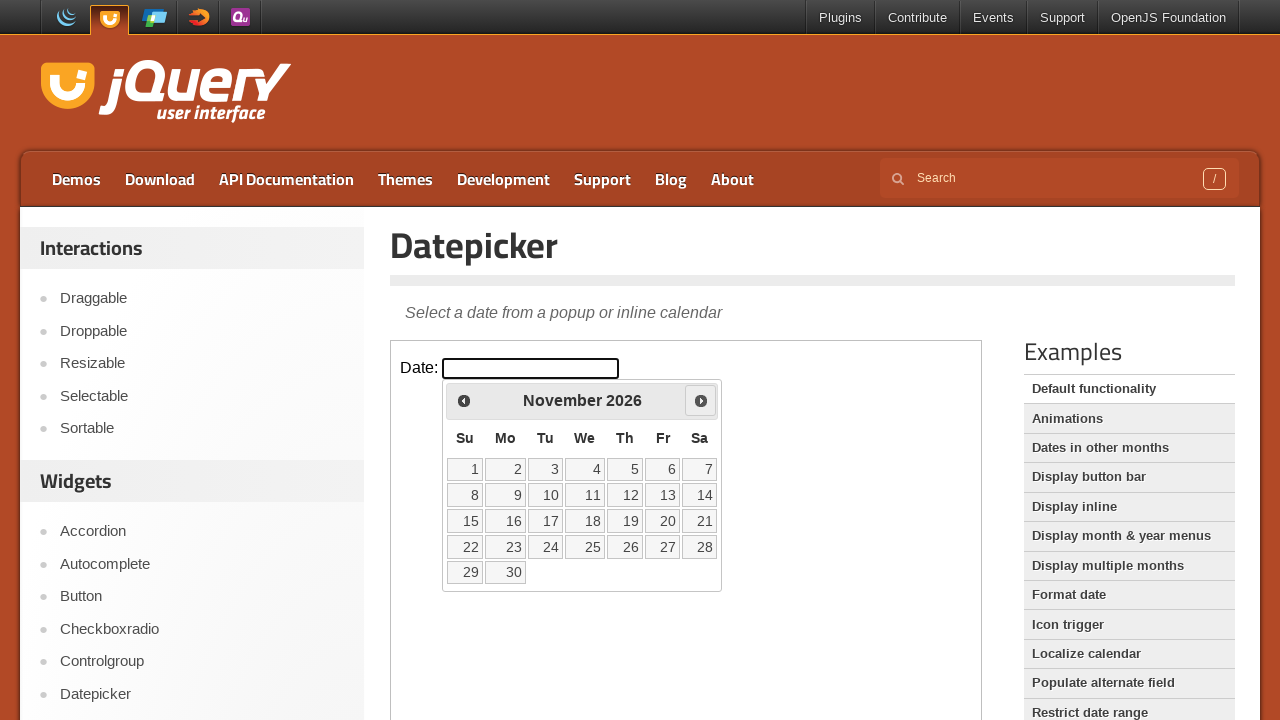

Read current month: November, current year: 2026
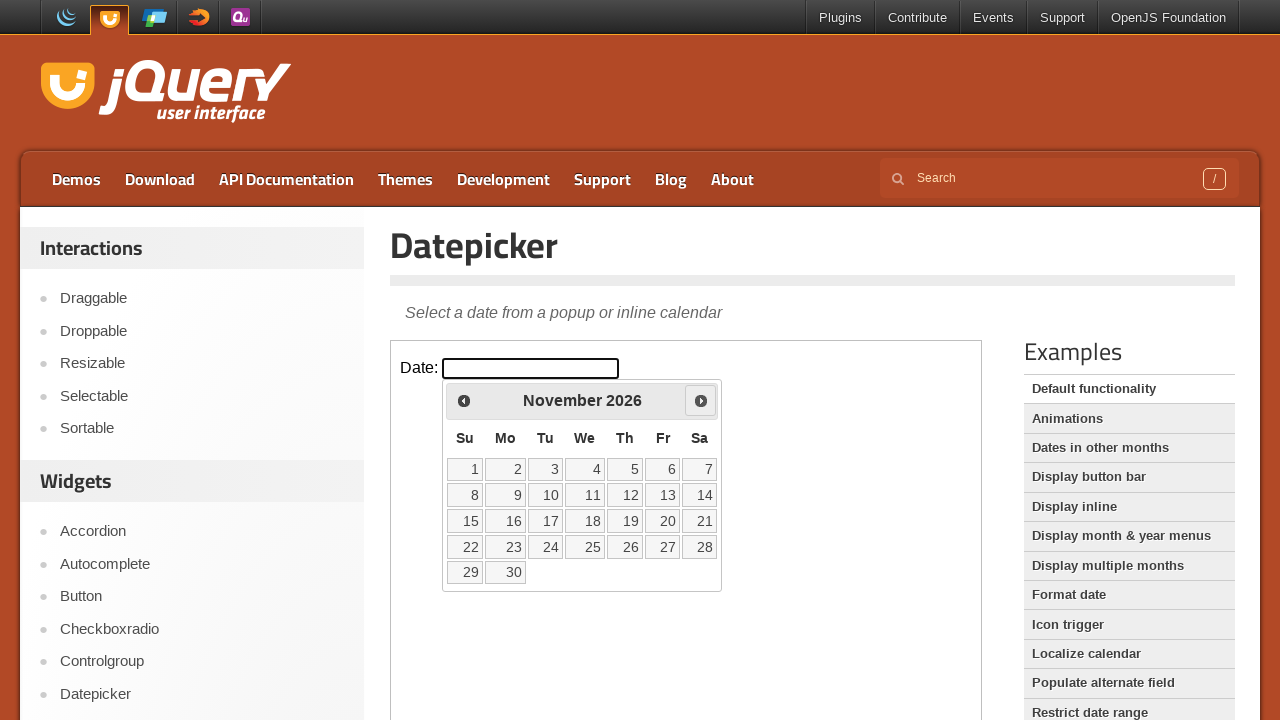

Clicked next button to advance to next month at (701, 400) on iframe >> nth=0 >> internal:control=enter-frame >> span.ui-icon.ui-icon-circle-t
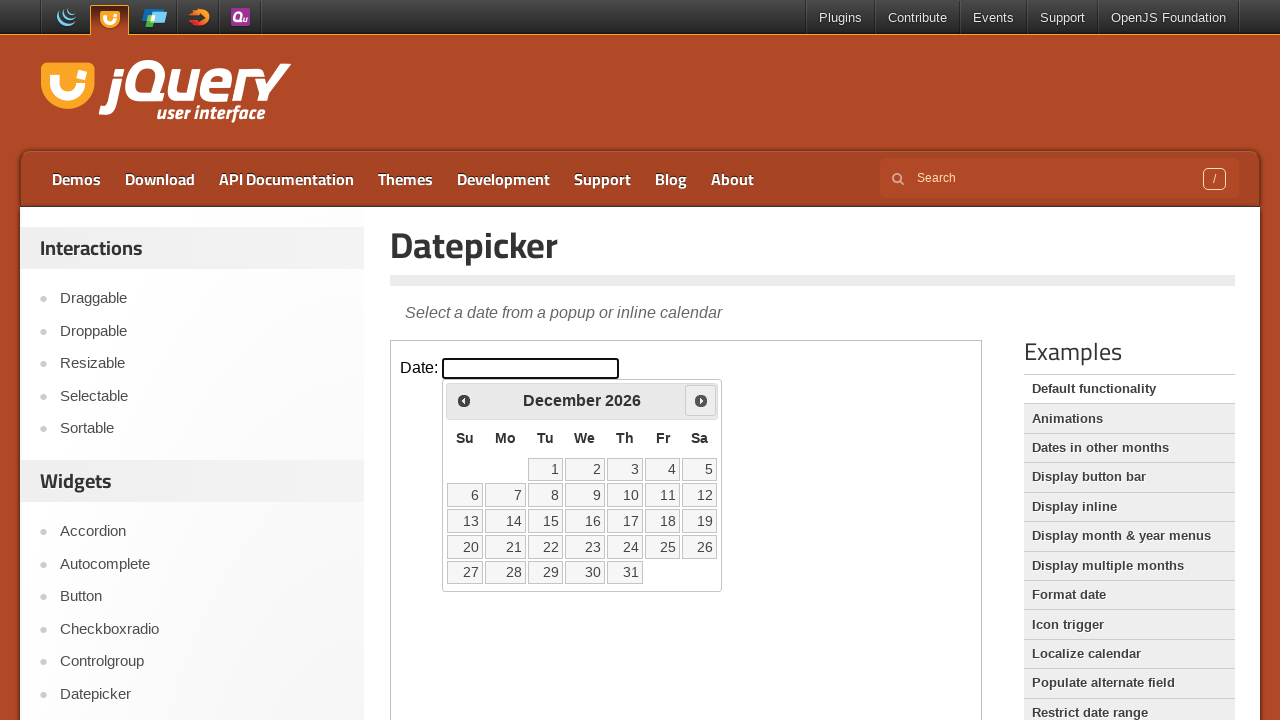

Read current month: December, current year: 2026
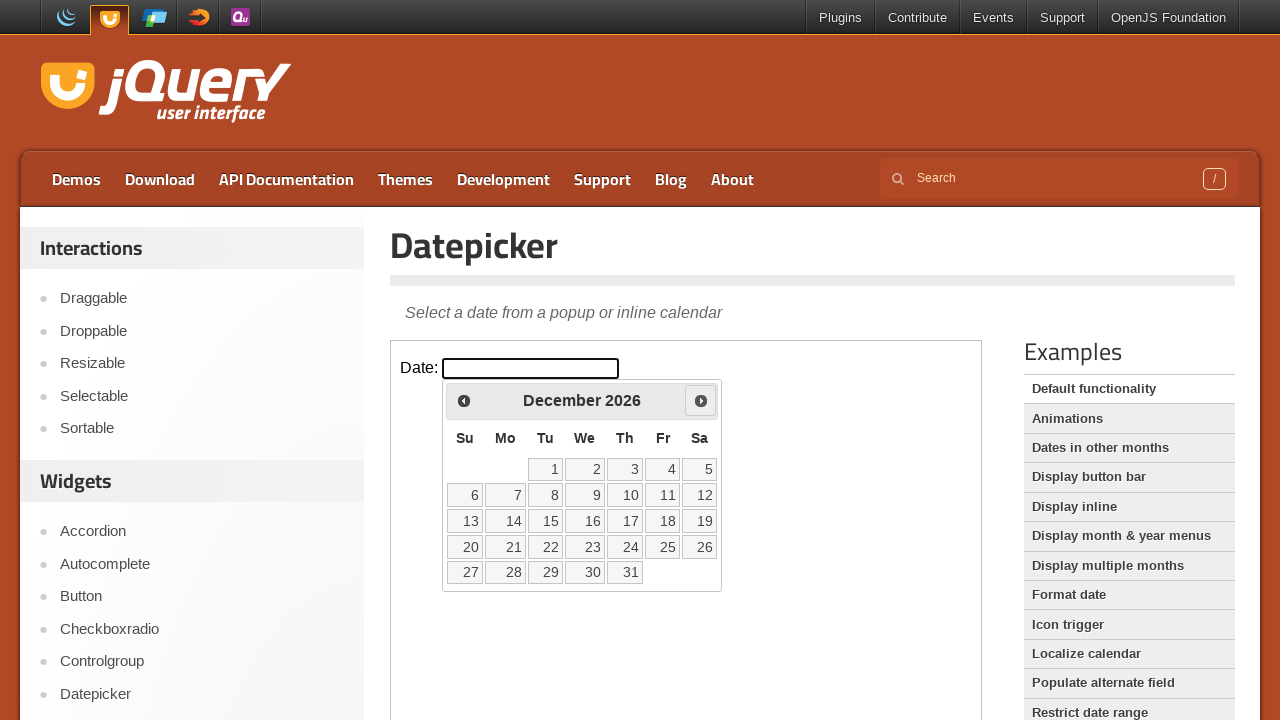

Clicked next button to advance to next month at (701, 400) on iframe >> nth=0 >> internal:control=enter-frame >> span.ui-icon.ui-icon-circle-t
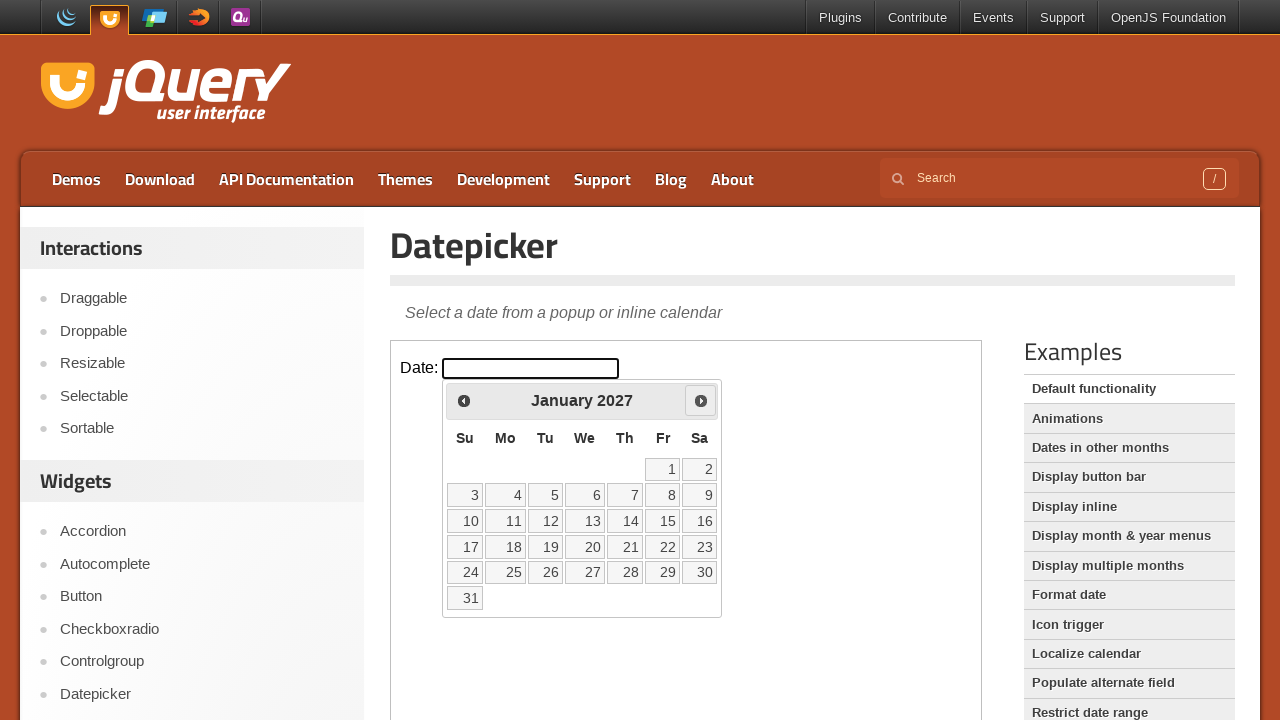

Read current month: January, current year: 2027
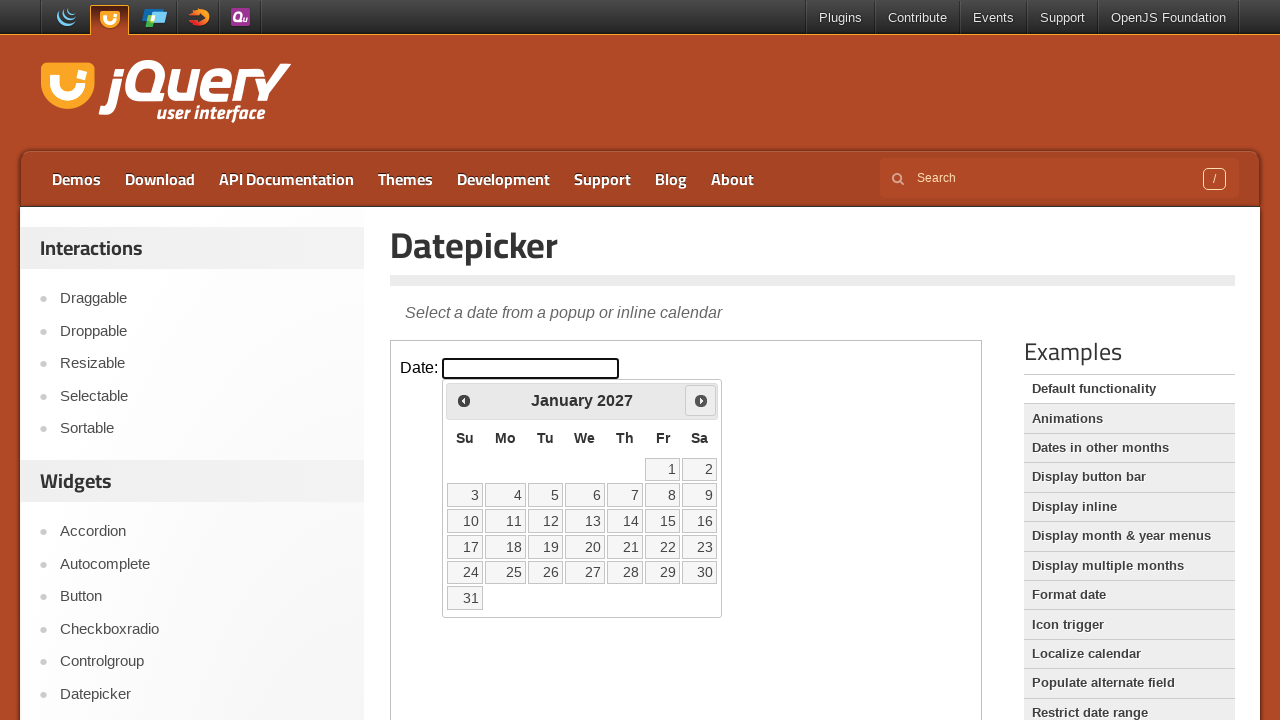

Clicked next button to advance to next month at (701, 400) on iframe >> nth=0 >> internal:control=enter-frame >> span.ui-icon.ui-icon-circle-t
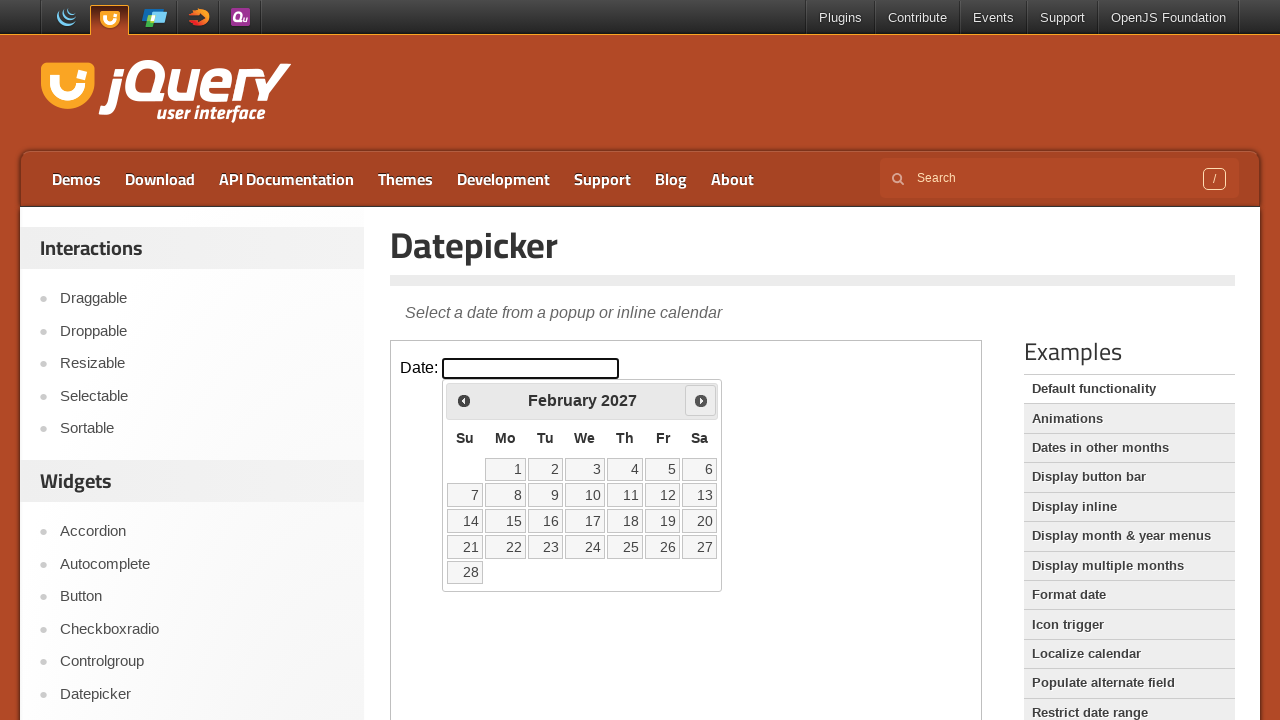

Read current month: February, current year: 2027
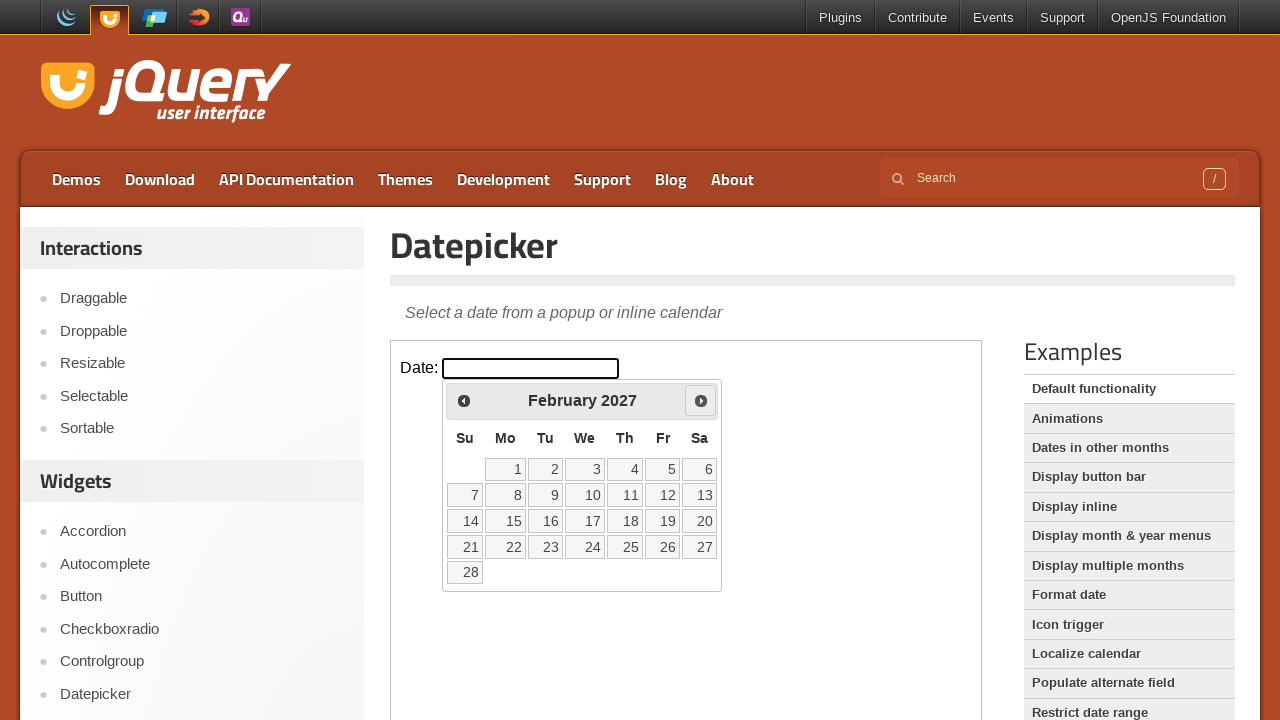

Clicked next button to advance to next month at (701, 400) on iframe >> nth=0 >> internal:control=enter-frame >> span.ui-icon.ui-icon-circle-t
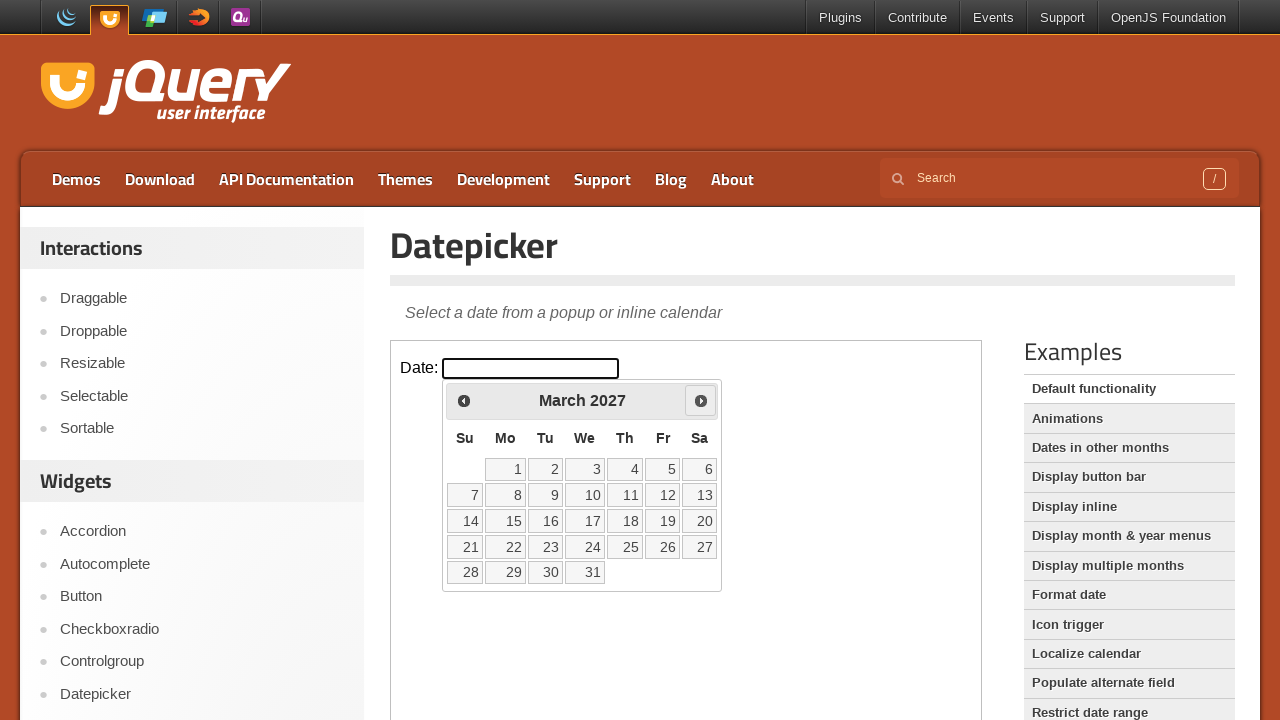

Read current month: March, current year: 2027
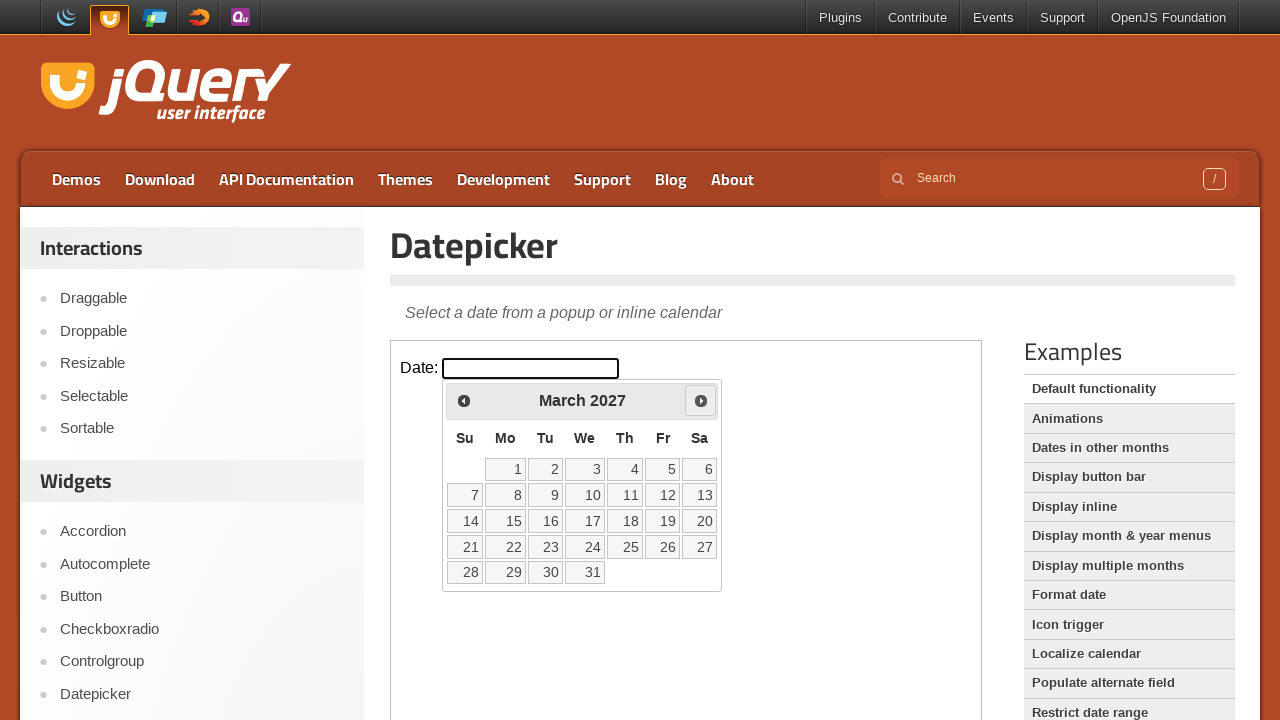

Clicked next button to advance to next month at (701, 400) on iframe >> nth=0 >> internal:control=enter-frame >> span.ui-icon.ui-icon-circle-t
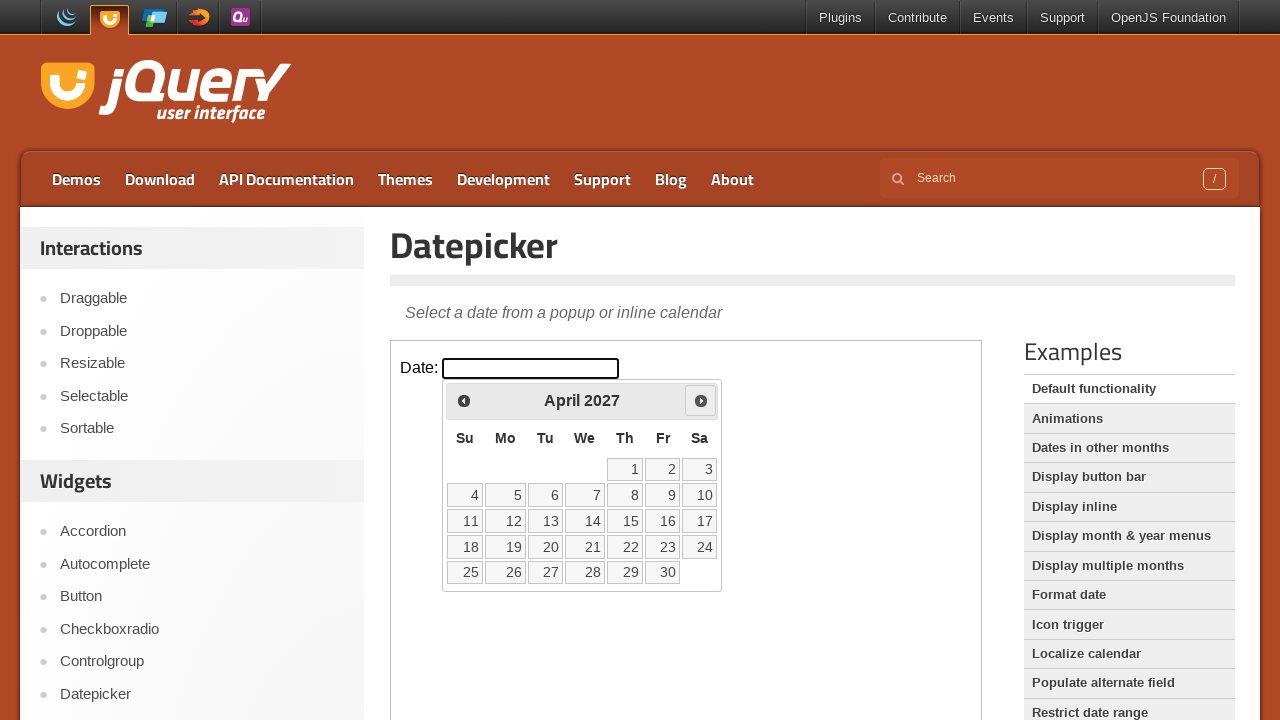

Read current month: April, current year: 2027
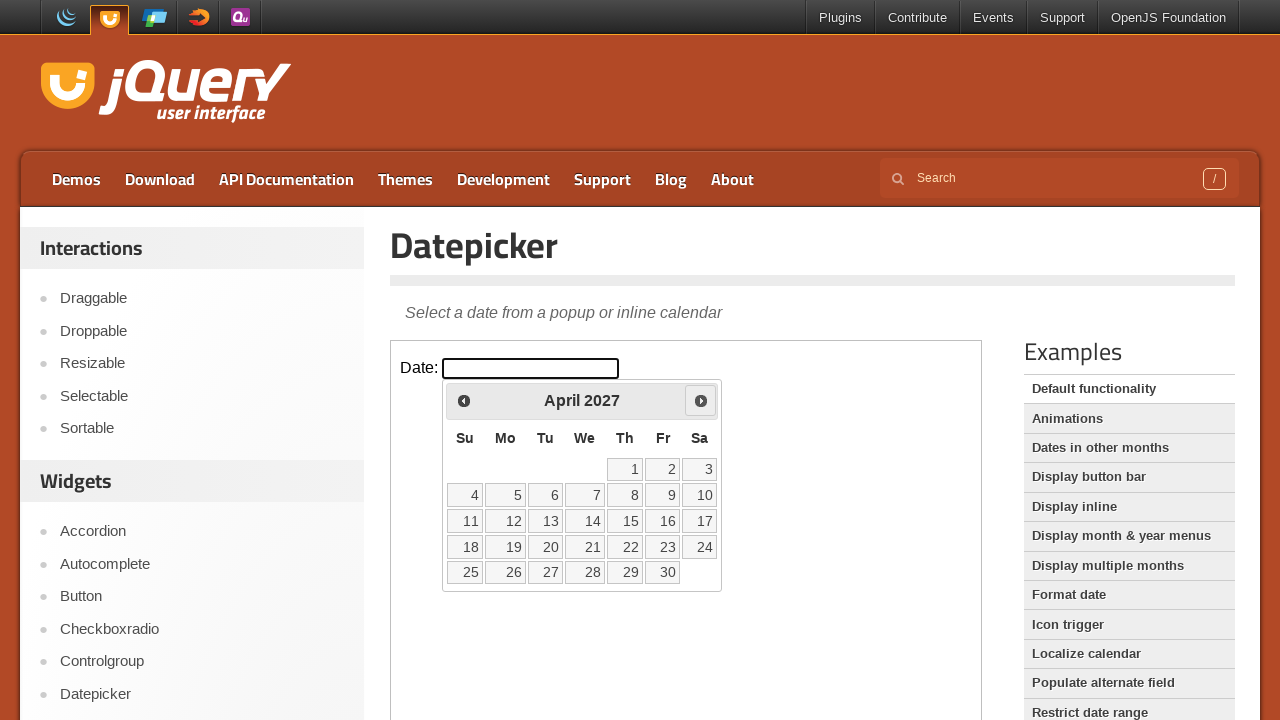

Reached target date: April 2027
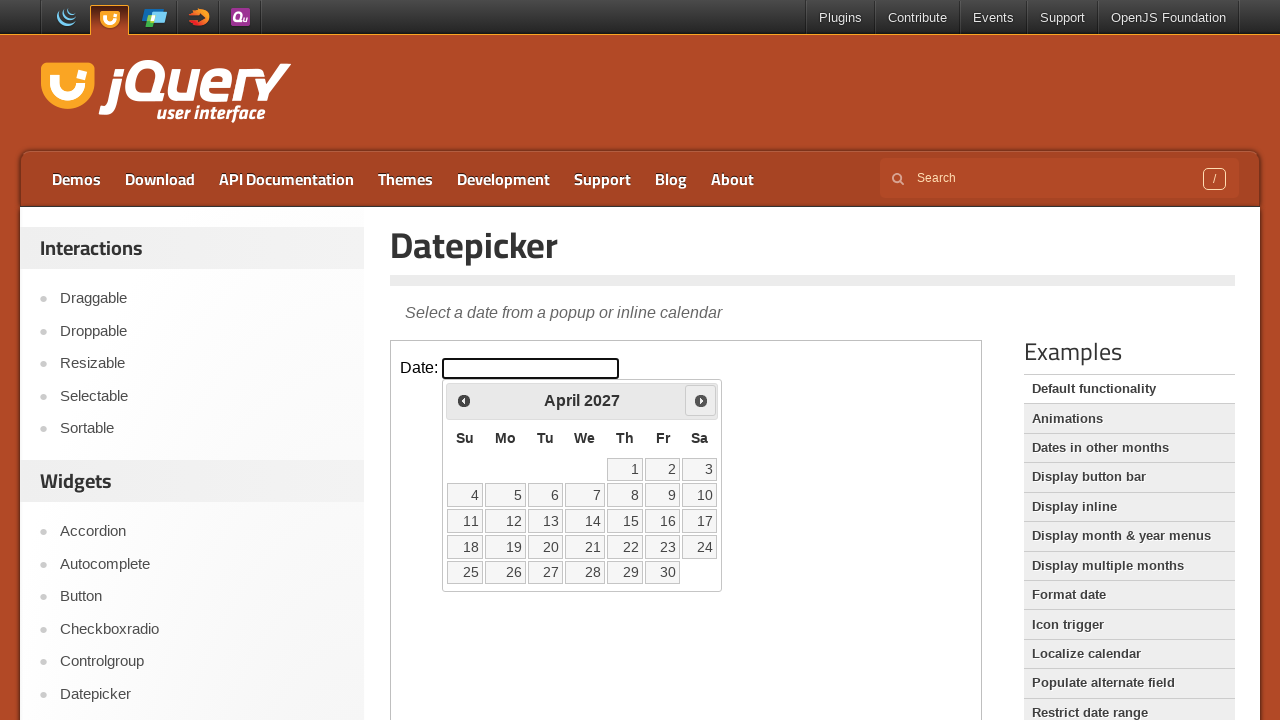

Found 30 selectable dates in calendar
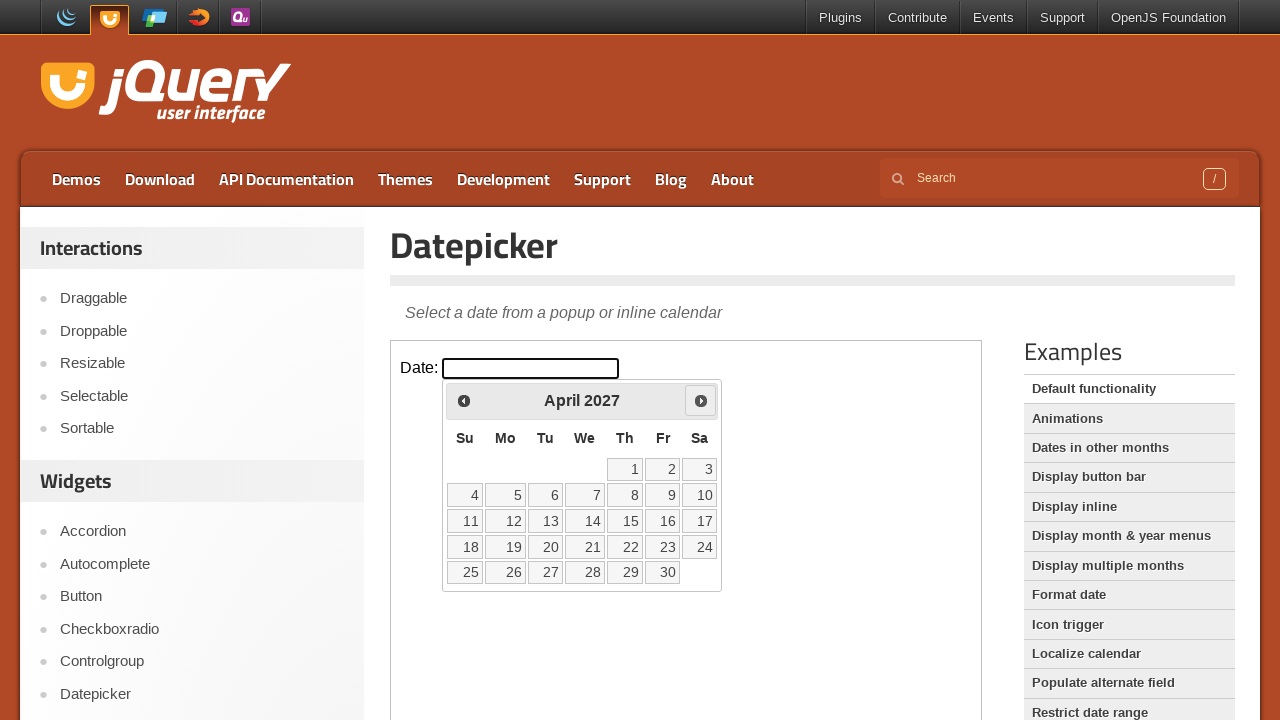

Selected date 20 from calendar at (545, 547) on iframe >> nth=0 >> internal:control=enter-frame >> table.ui-datepicker-calendar 
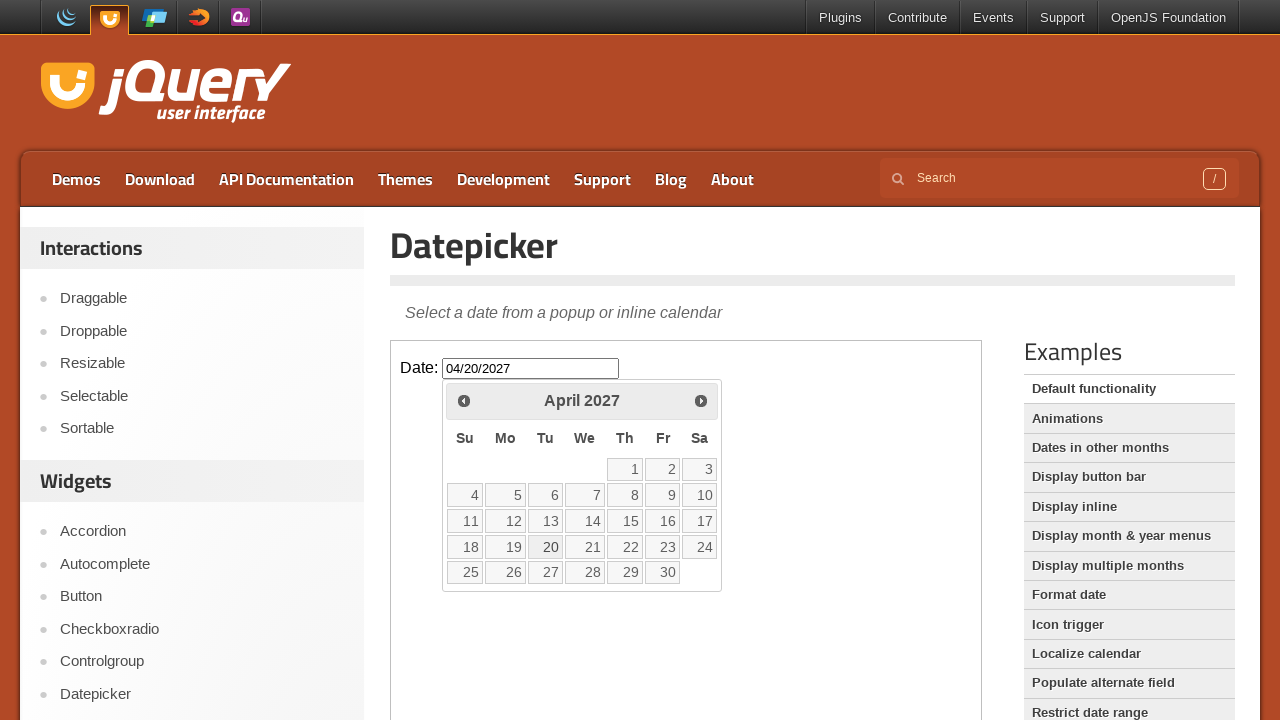

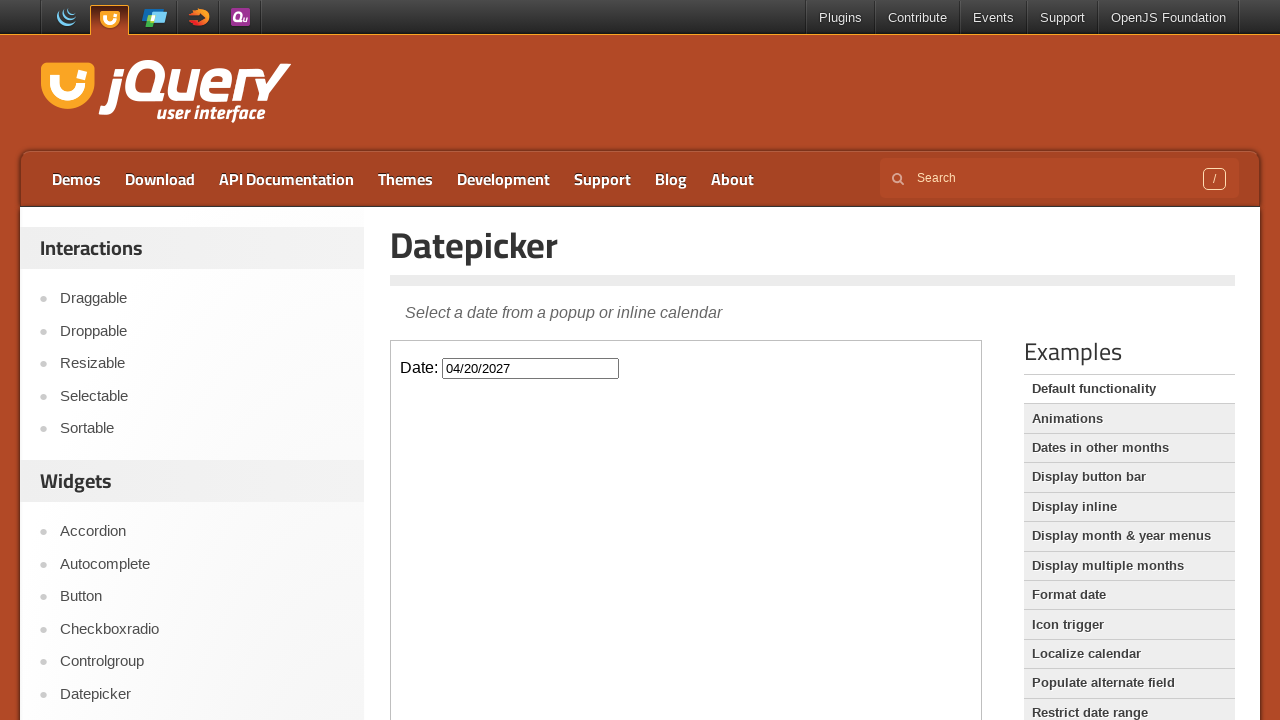